Navigates to omayo blogspot page, maximizes the browser window, and retrieves the window handle to verify browser window management functionality.

Starting URL: https://omayo.blogspot.com/

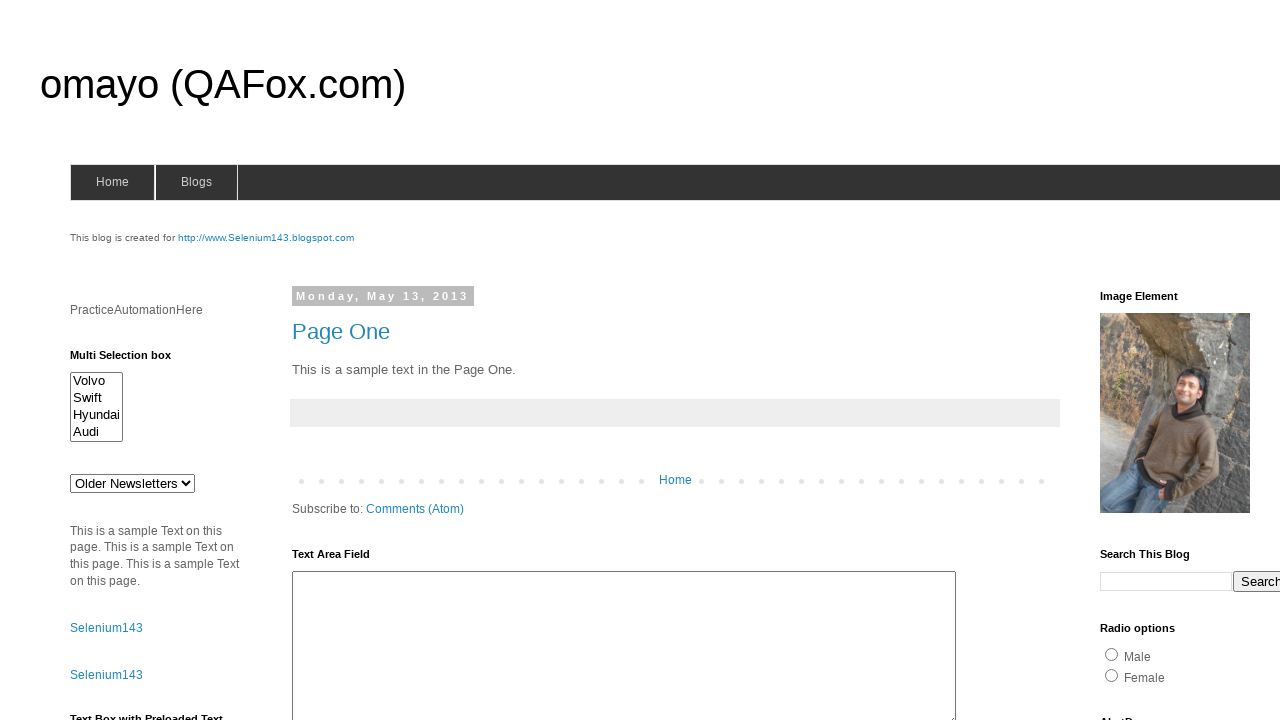

Navigated to omayo blogspot page
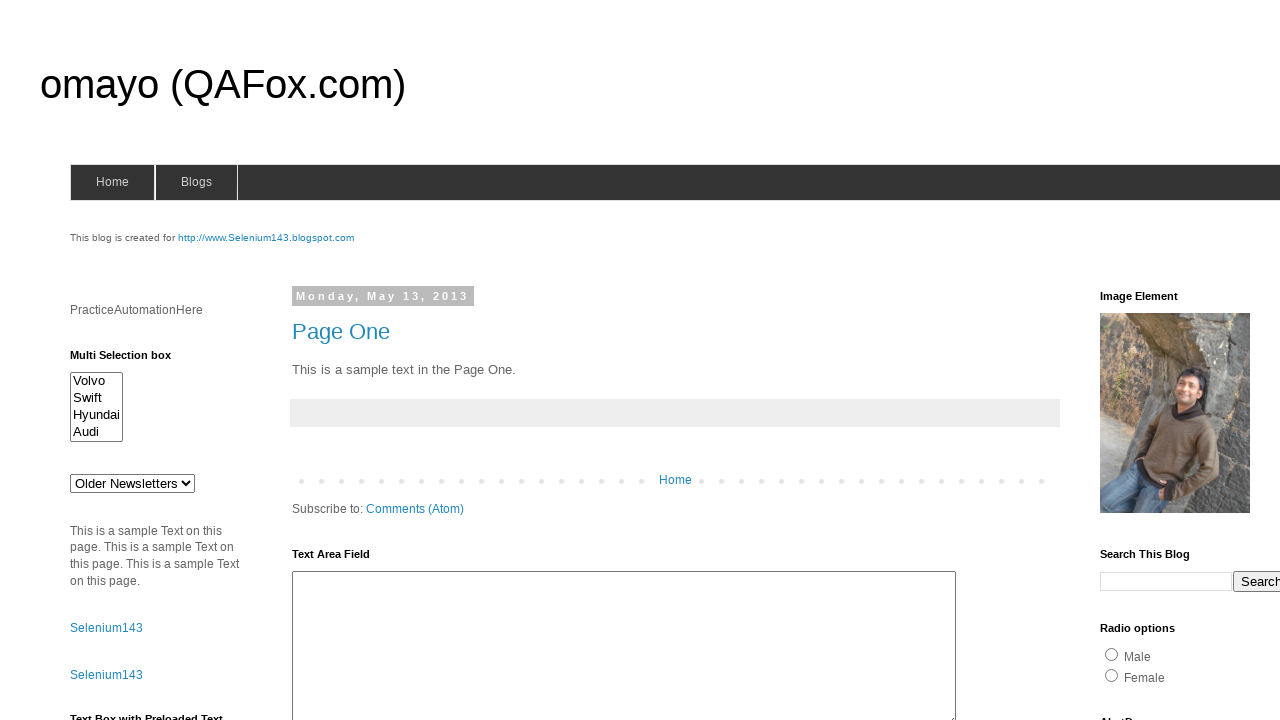

Maximized browser window to 1920x1080
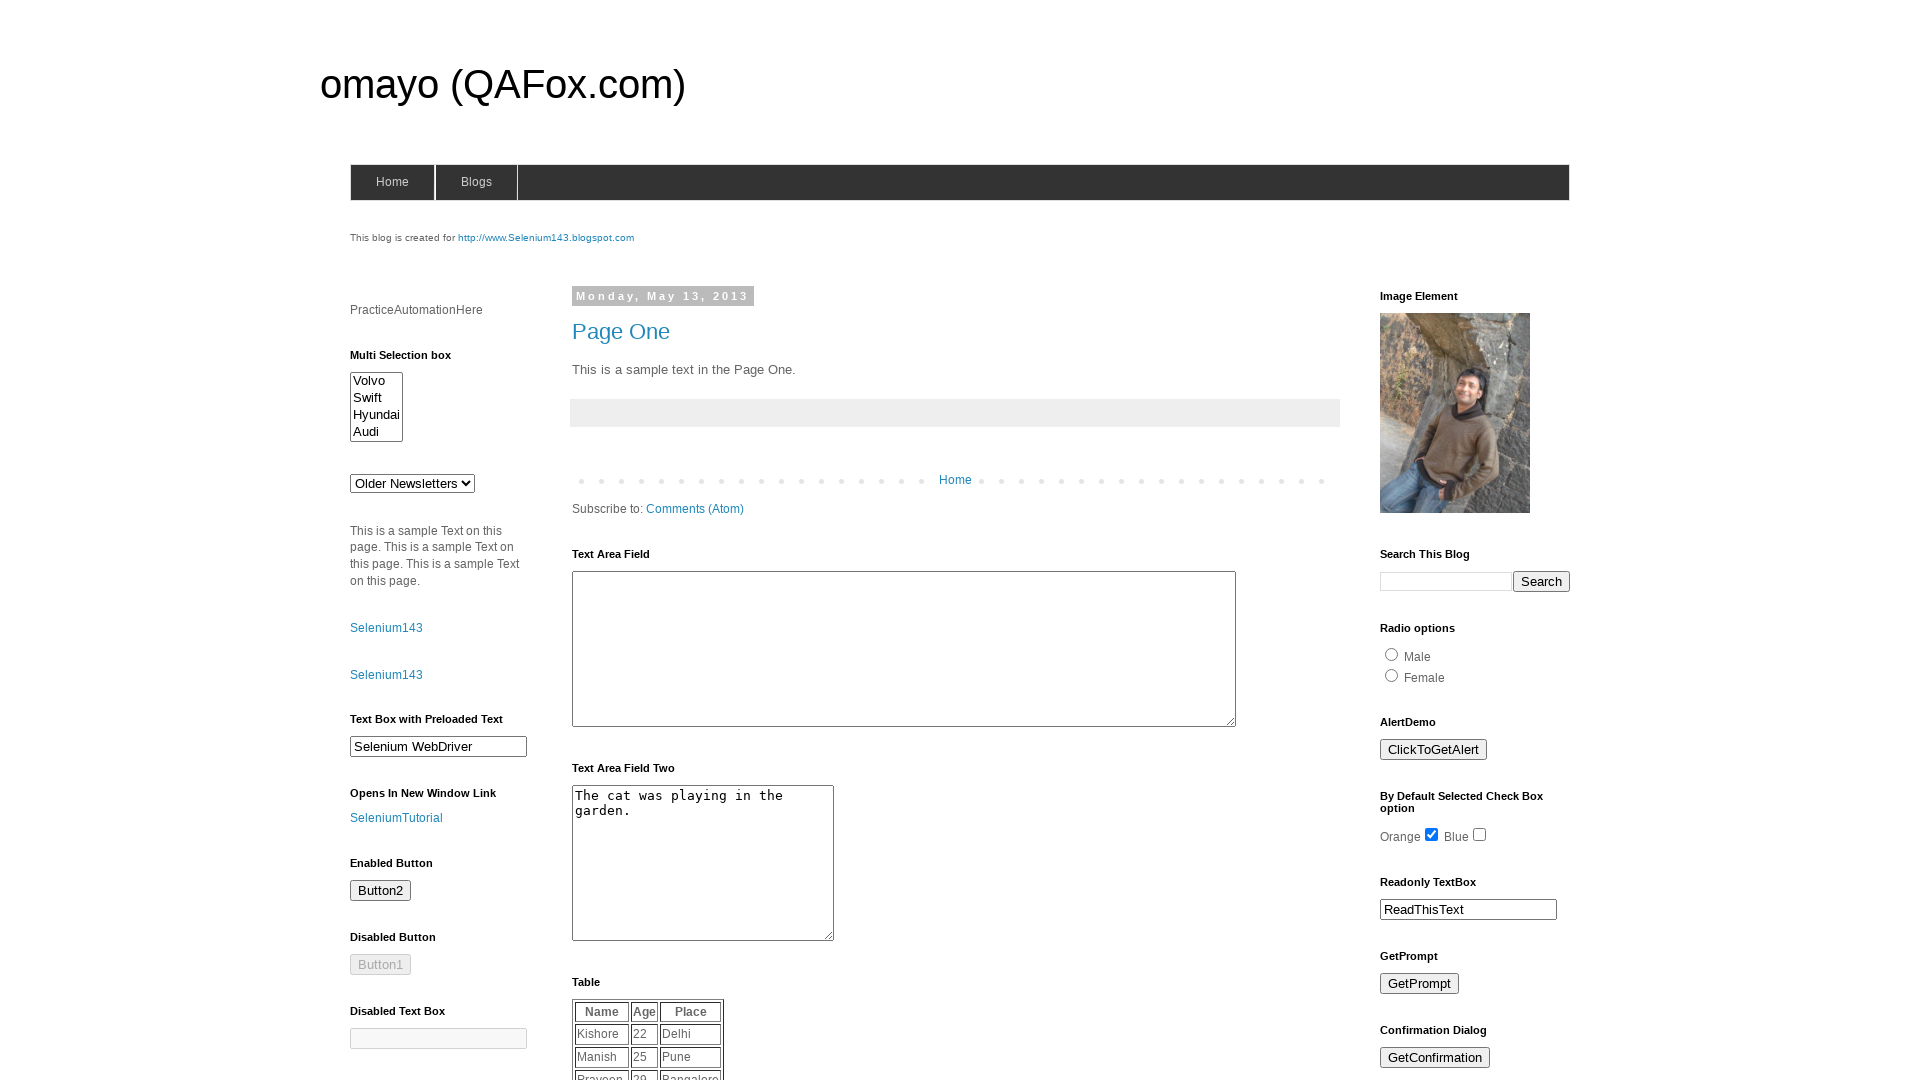

Page loaded successfully (domcontentloaded state)
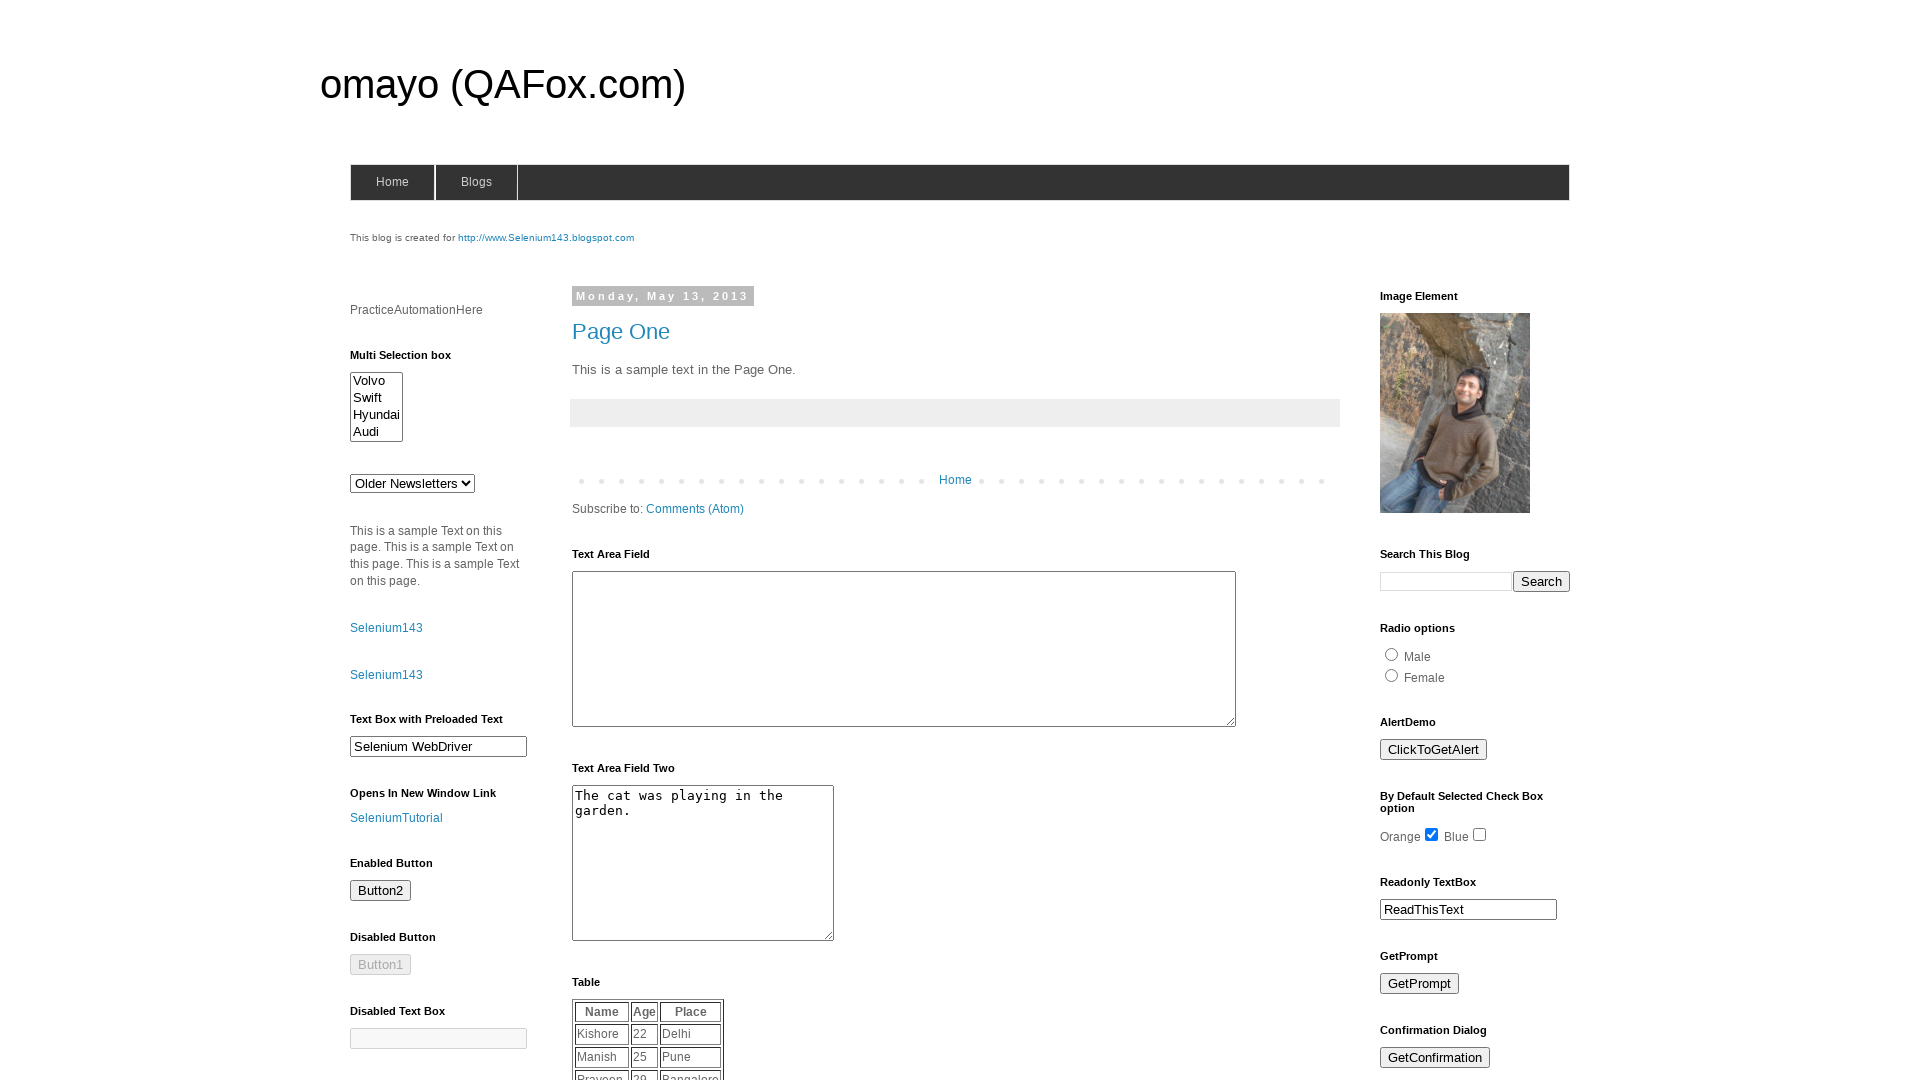

Retrieved window handle from context - page object verified
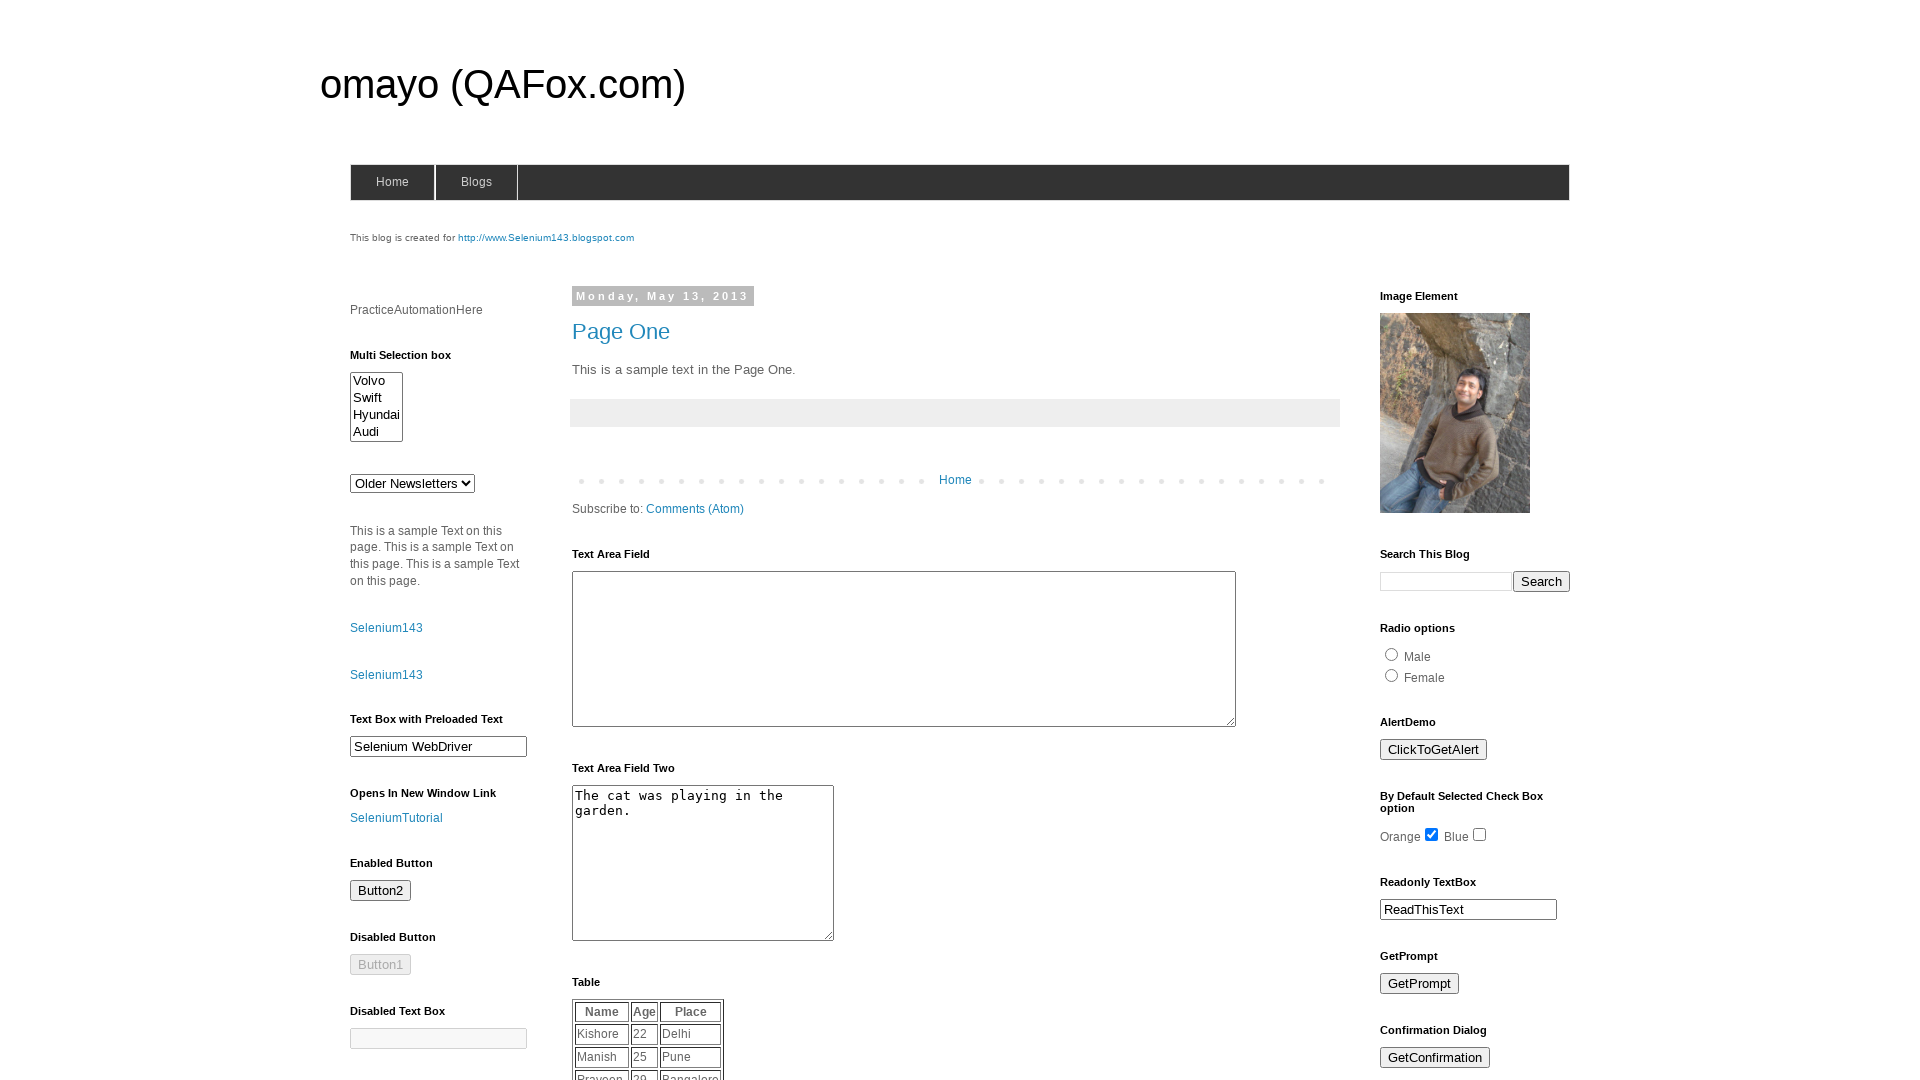

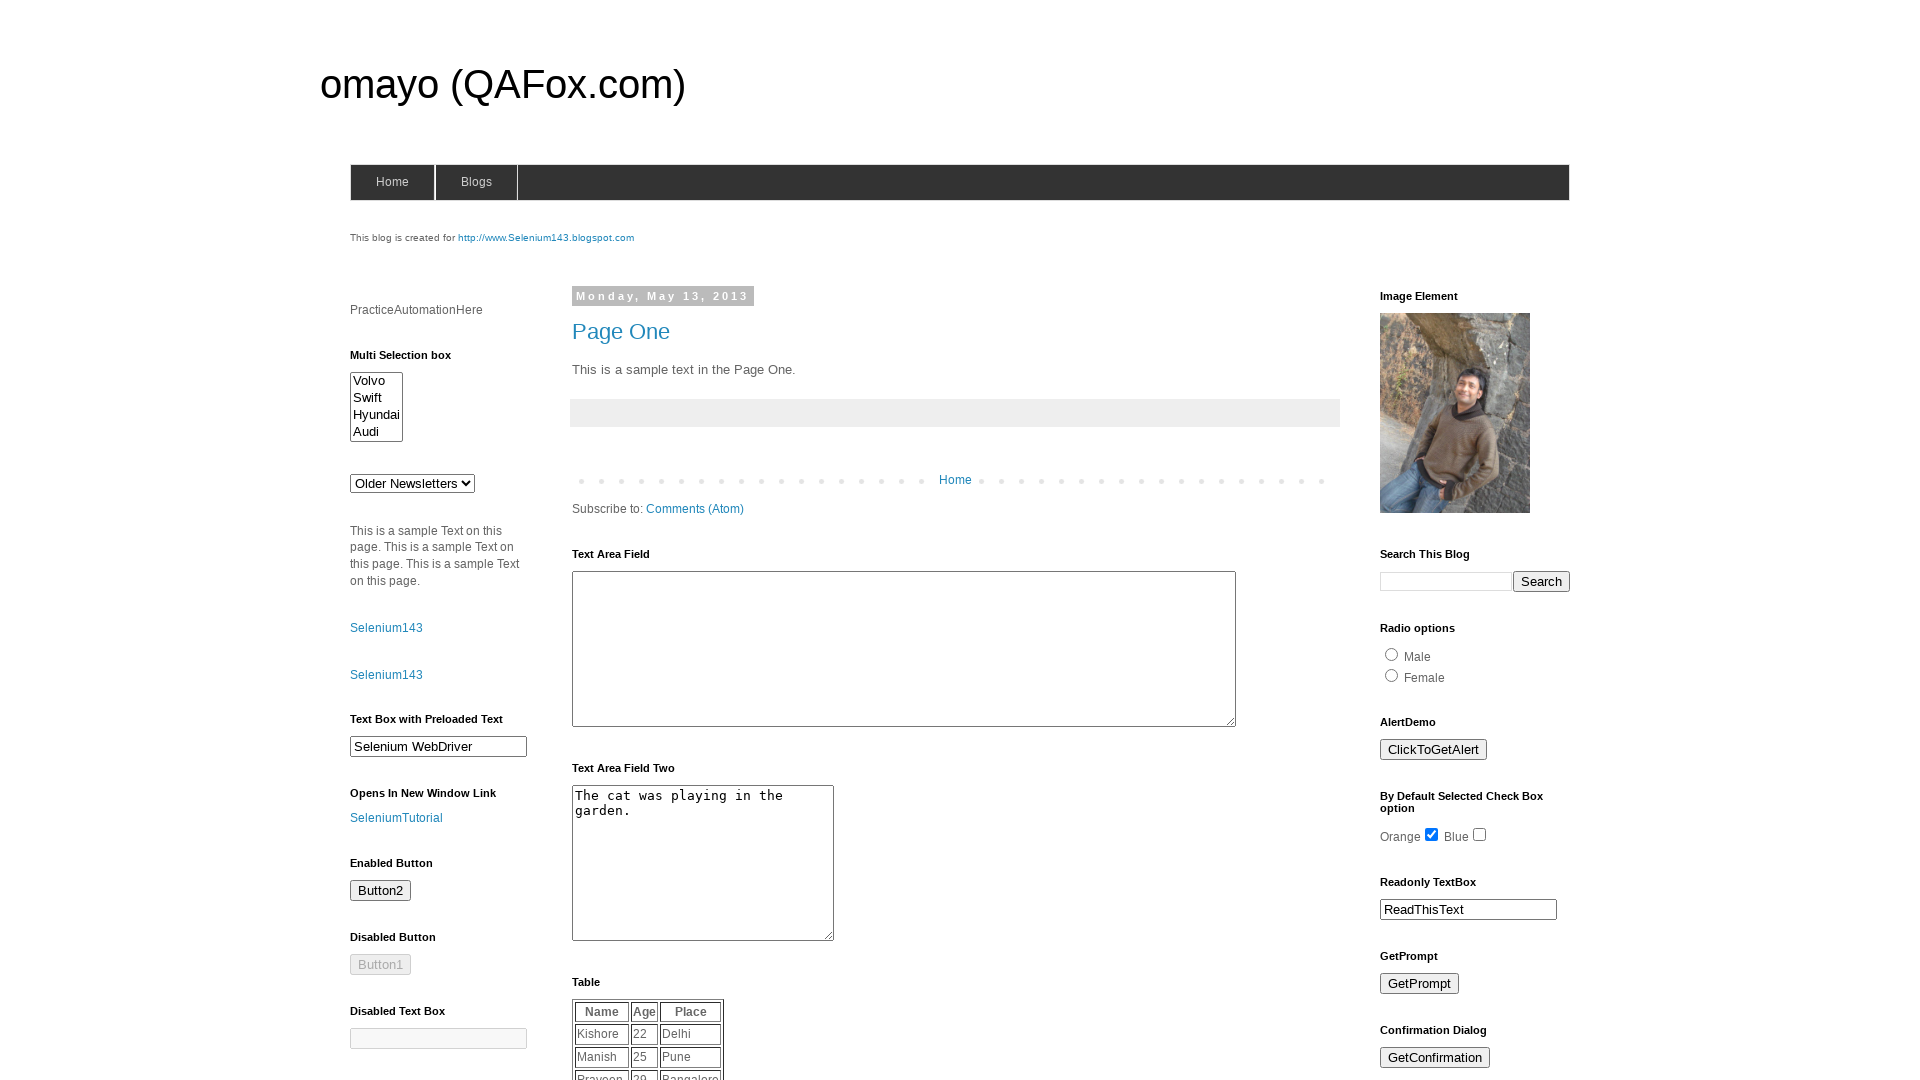